Tests the practice form page by interacting with form elements

Starting URL: https://demoqa.com/automation-practice-form

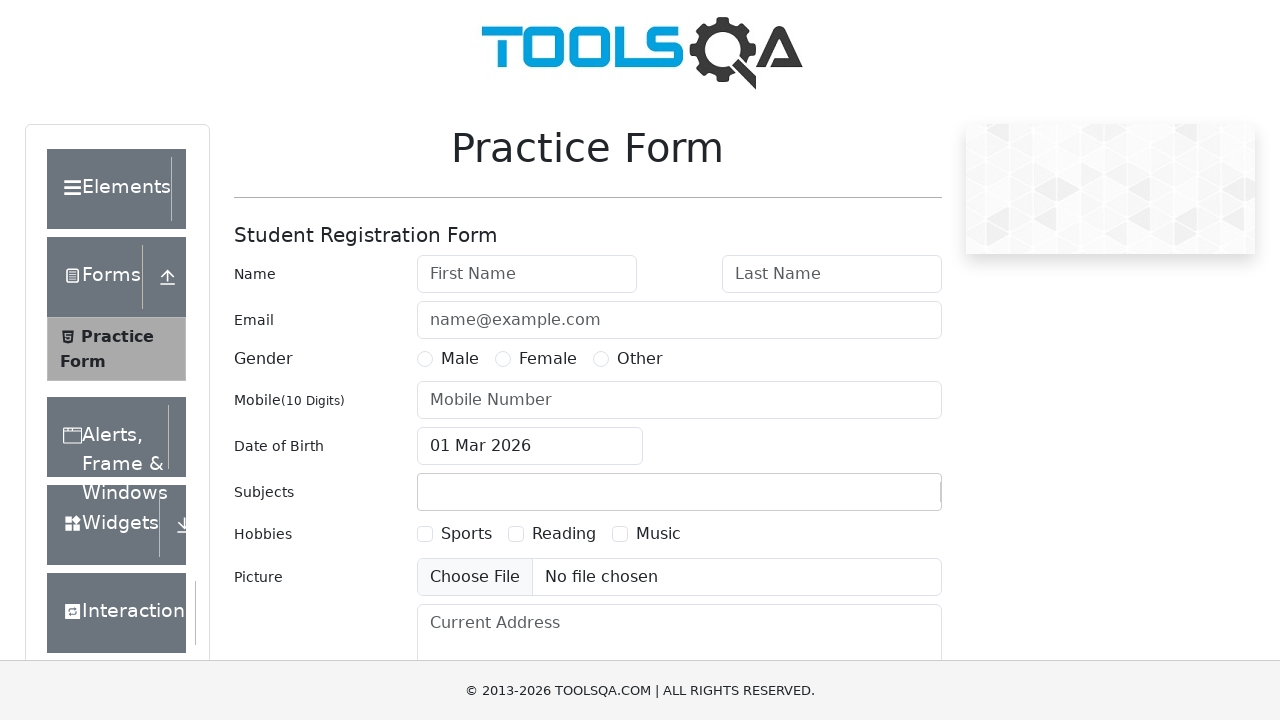

Filled first name field with 'John' on #firstName
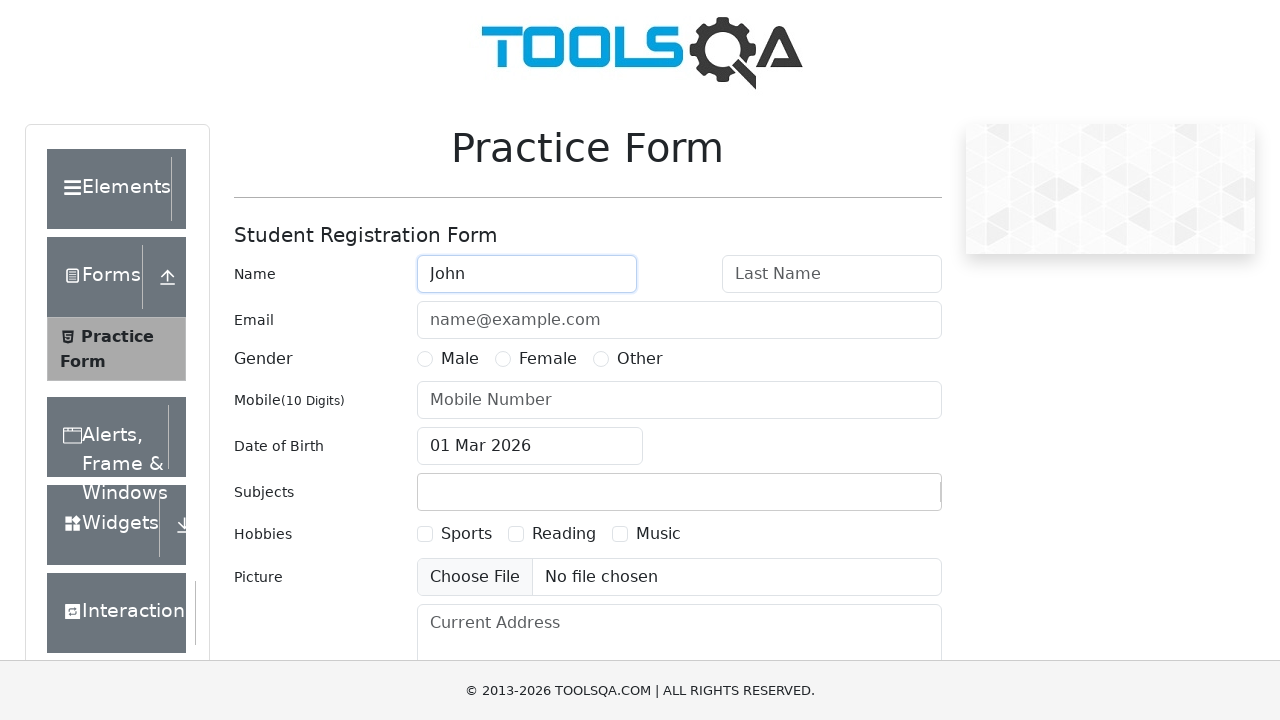

Filled last name field with 'Doe' on #lastName
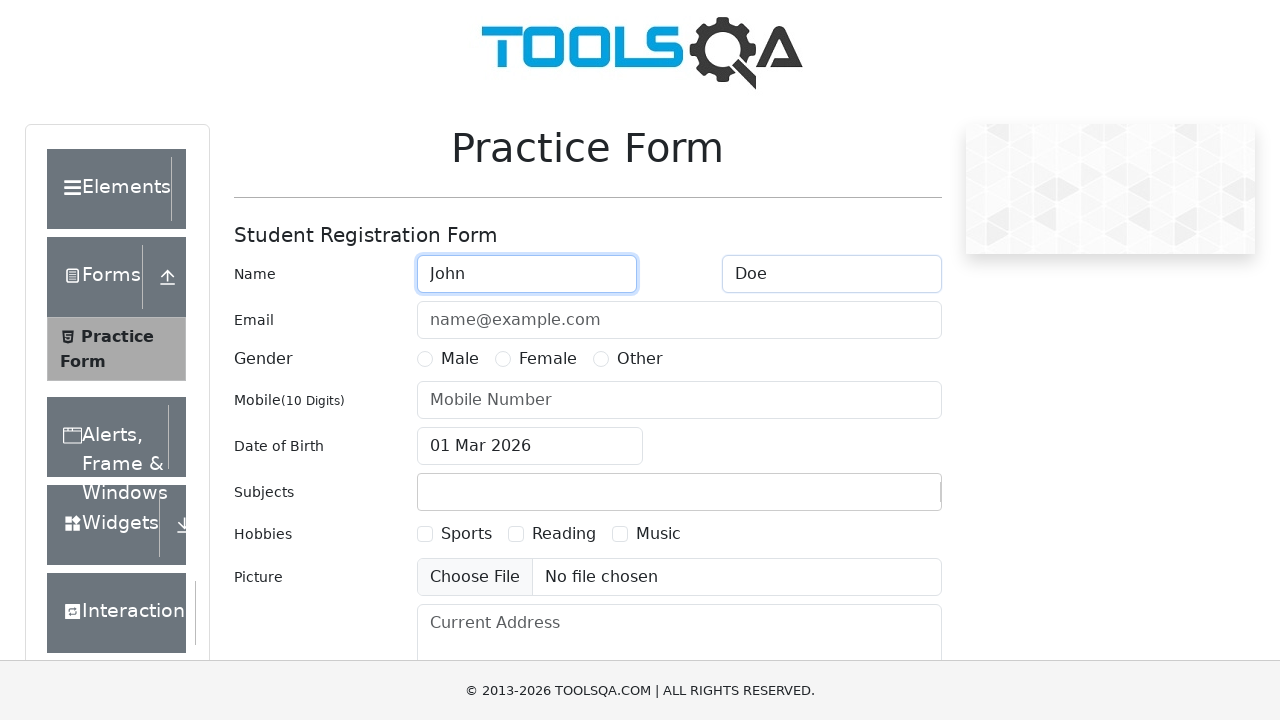

Selected gender radio button at (460, 359) on label[for='gender-radio-1']
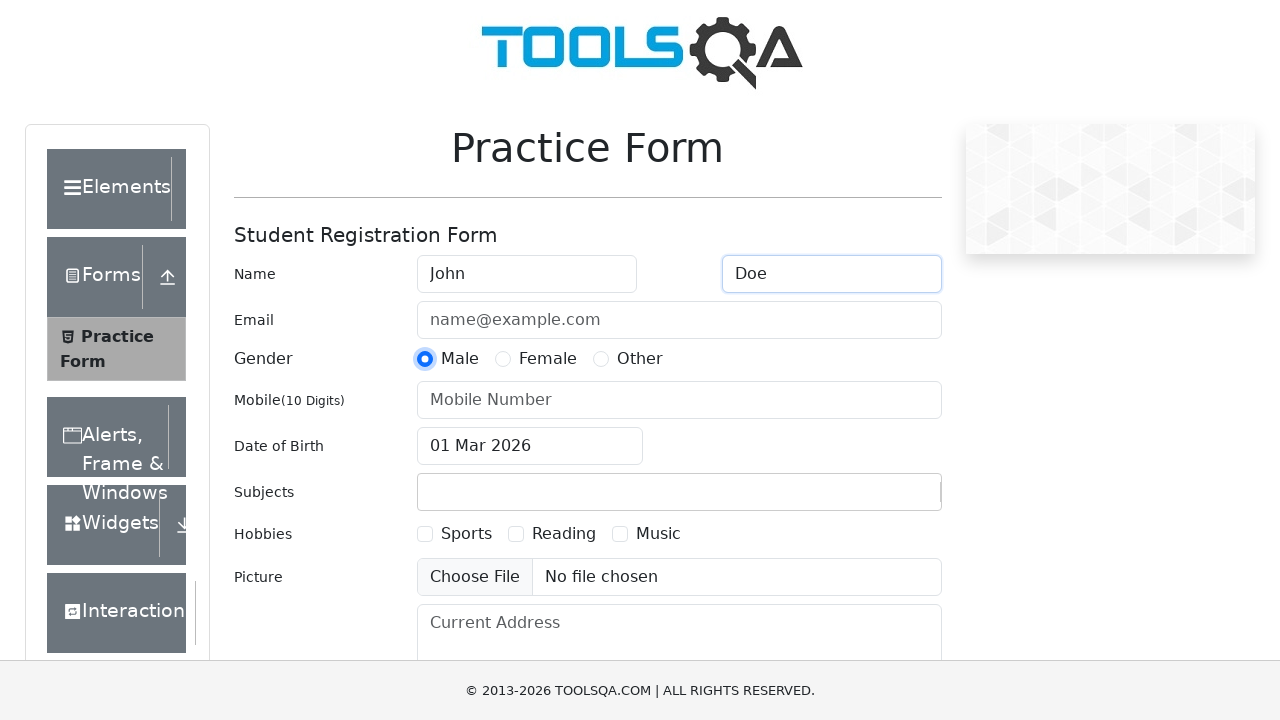

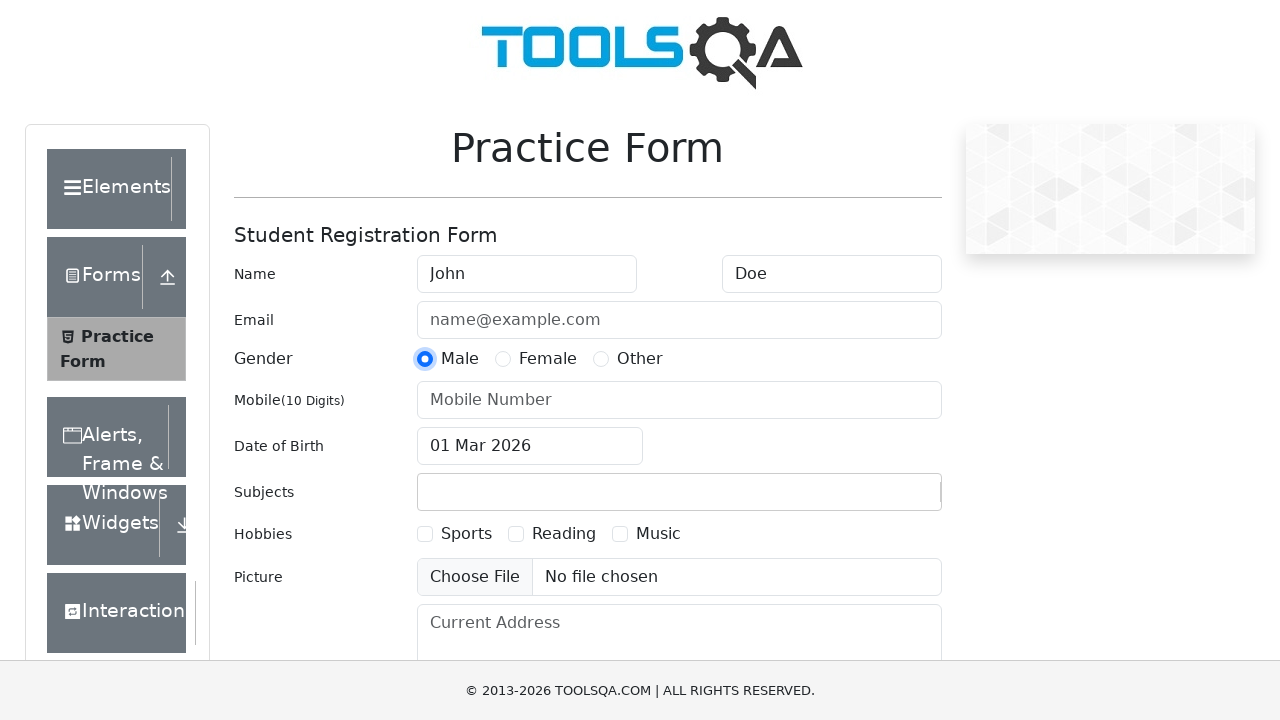